Tests various web elements on a sample testing site including form inputs, buttons, double-clicks, alerts, radio buttons and checkboxes

Starting URL: https://artoftesting.com/samplesiteforselenium

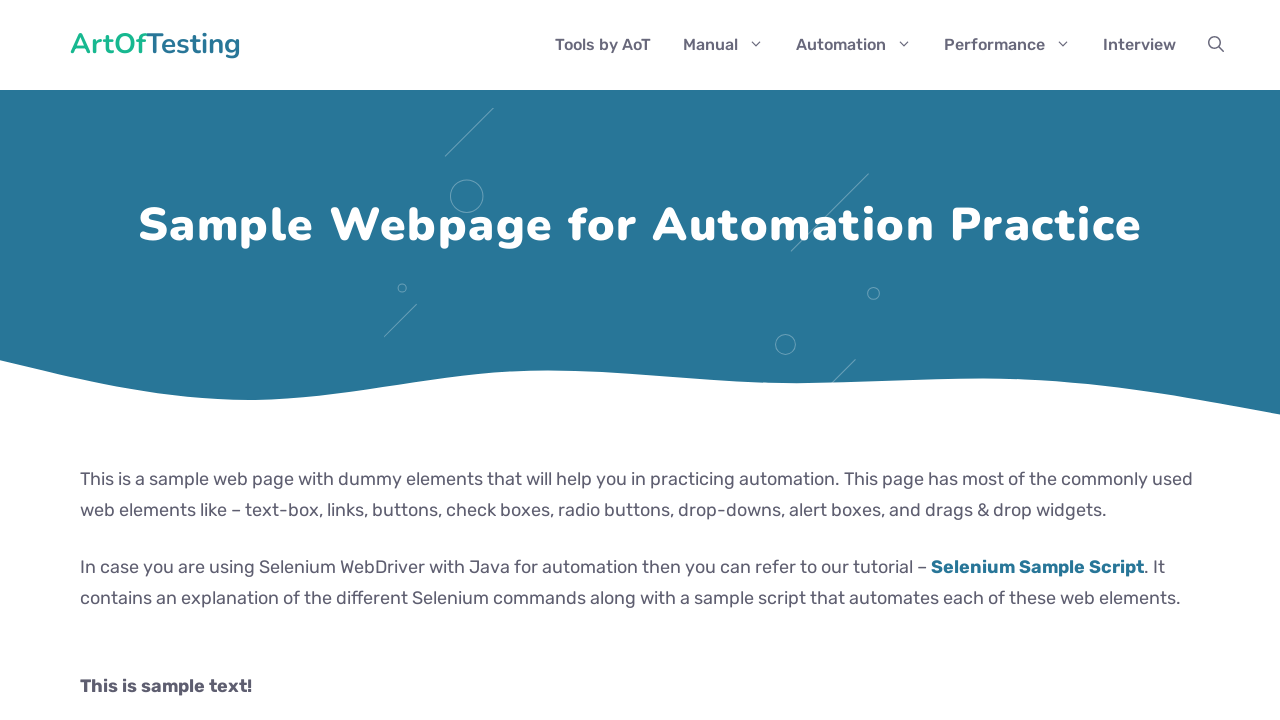

Clicked on paragraph element in common web elements section at (640, 686) on div#commonWebElements p
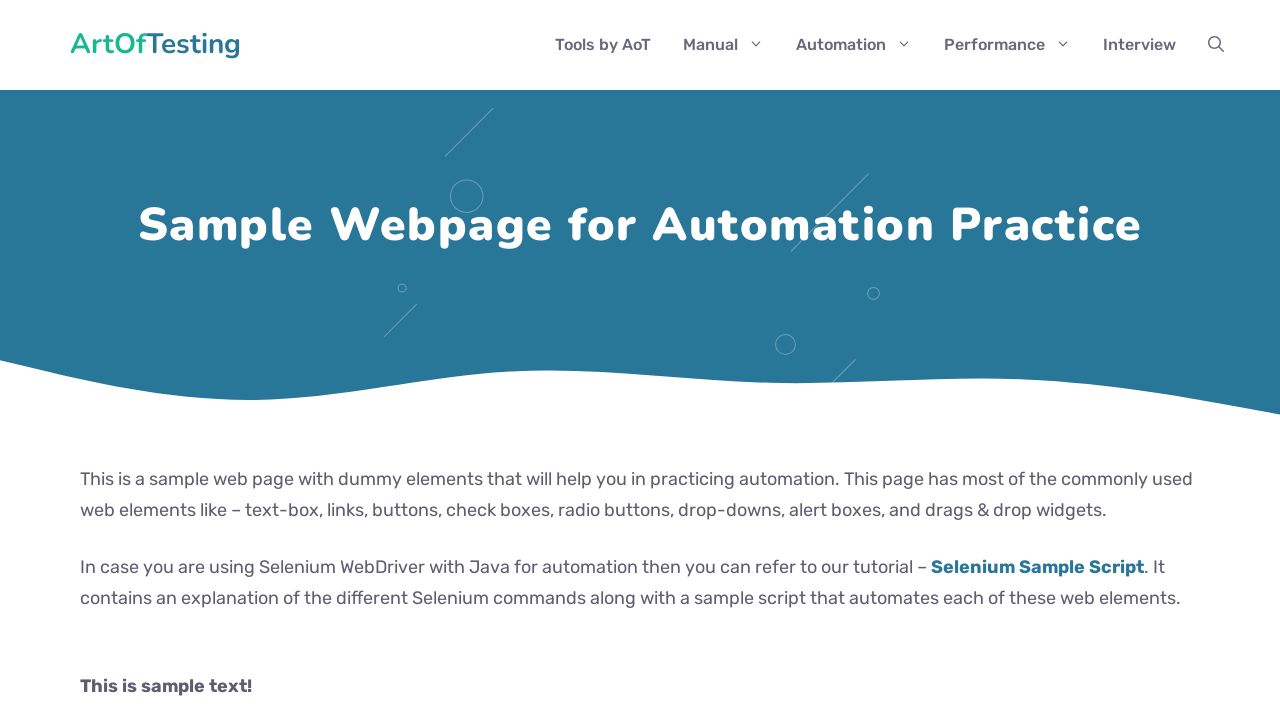

Filled text input field with 'Hello from testers' on #fname
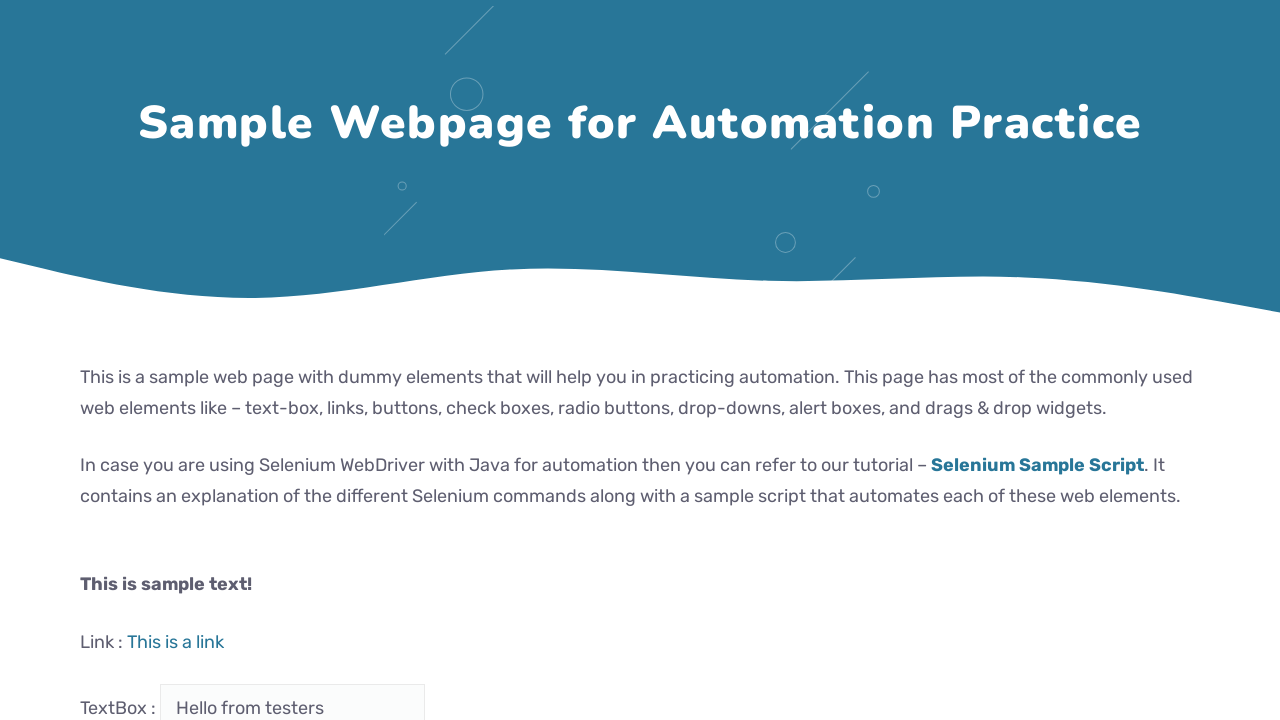

Clicked the button element at (202, 360) on #idOfButton
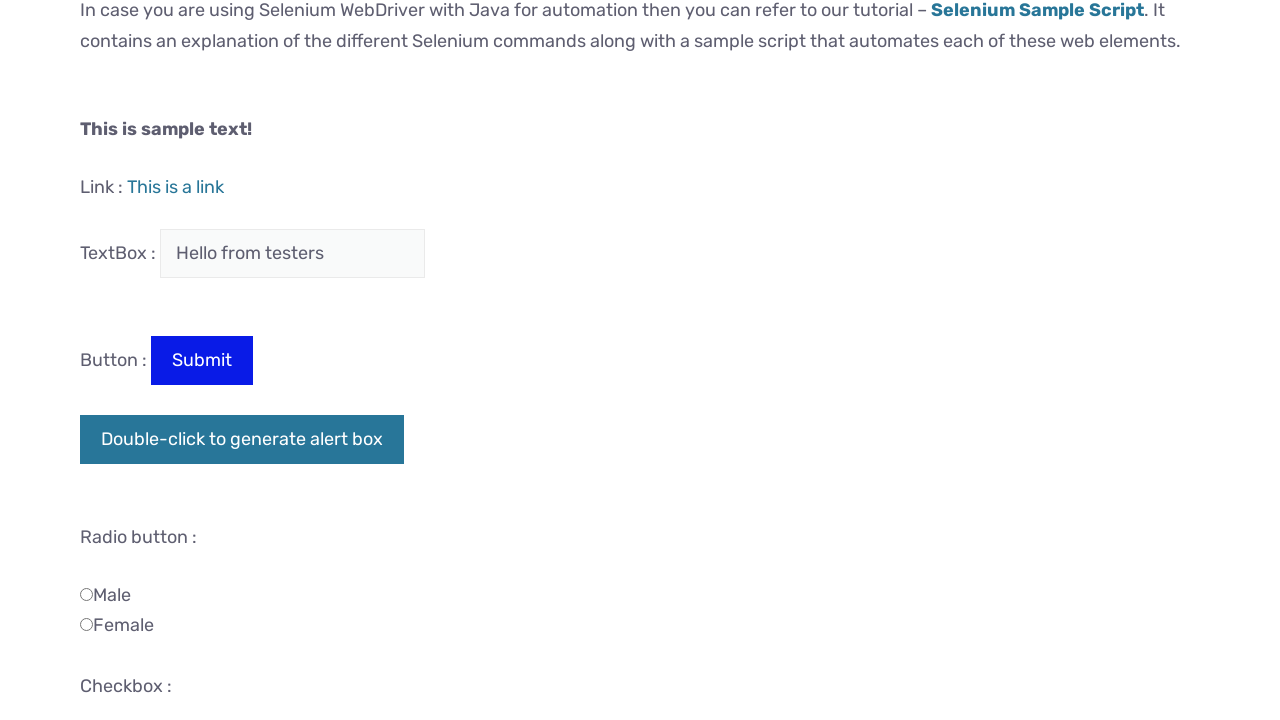

Double-clicked the double-click button at (242, 440) on #dblClkBtn
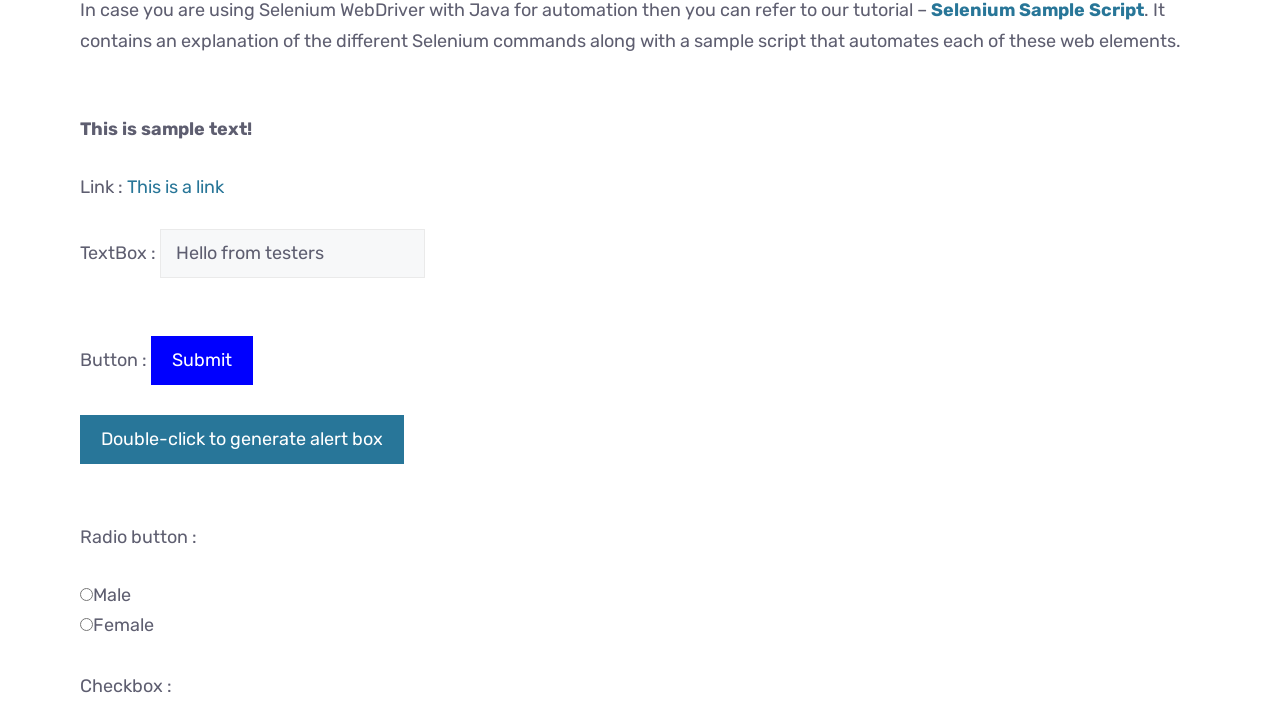

Set up dialog handler to accept alerts
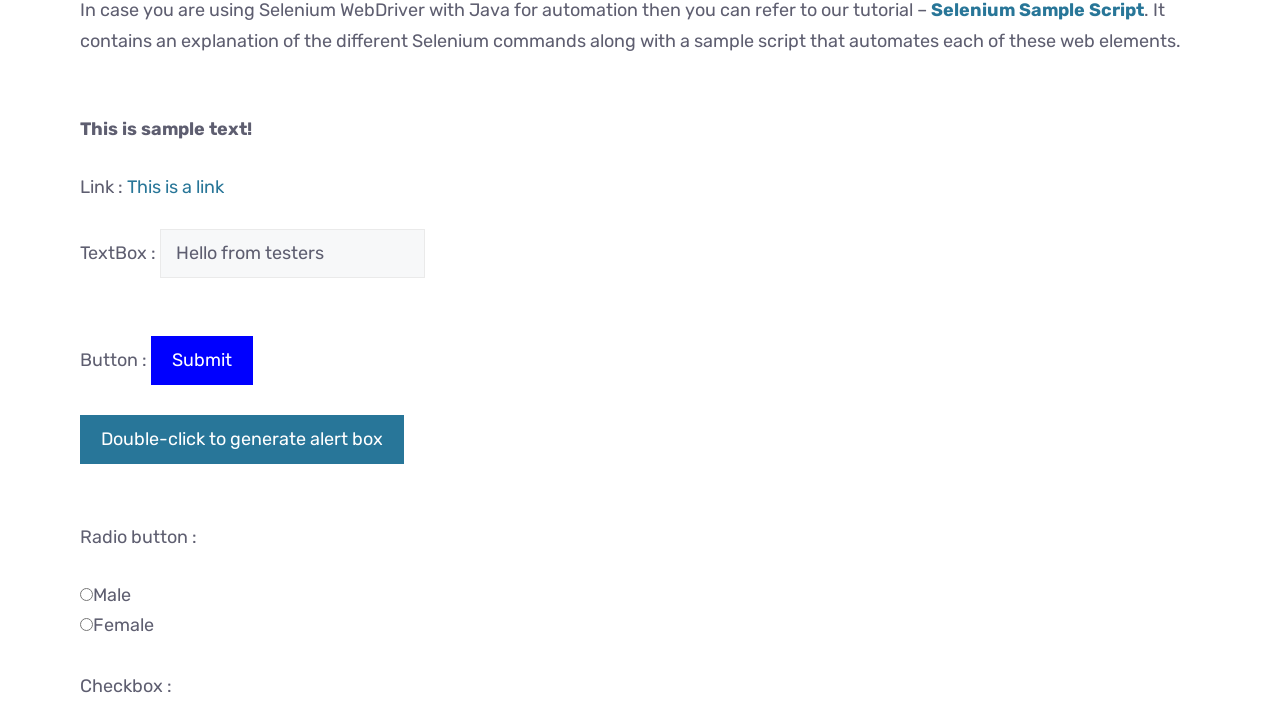

Clicked female radio button at (86, 625) on #female
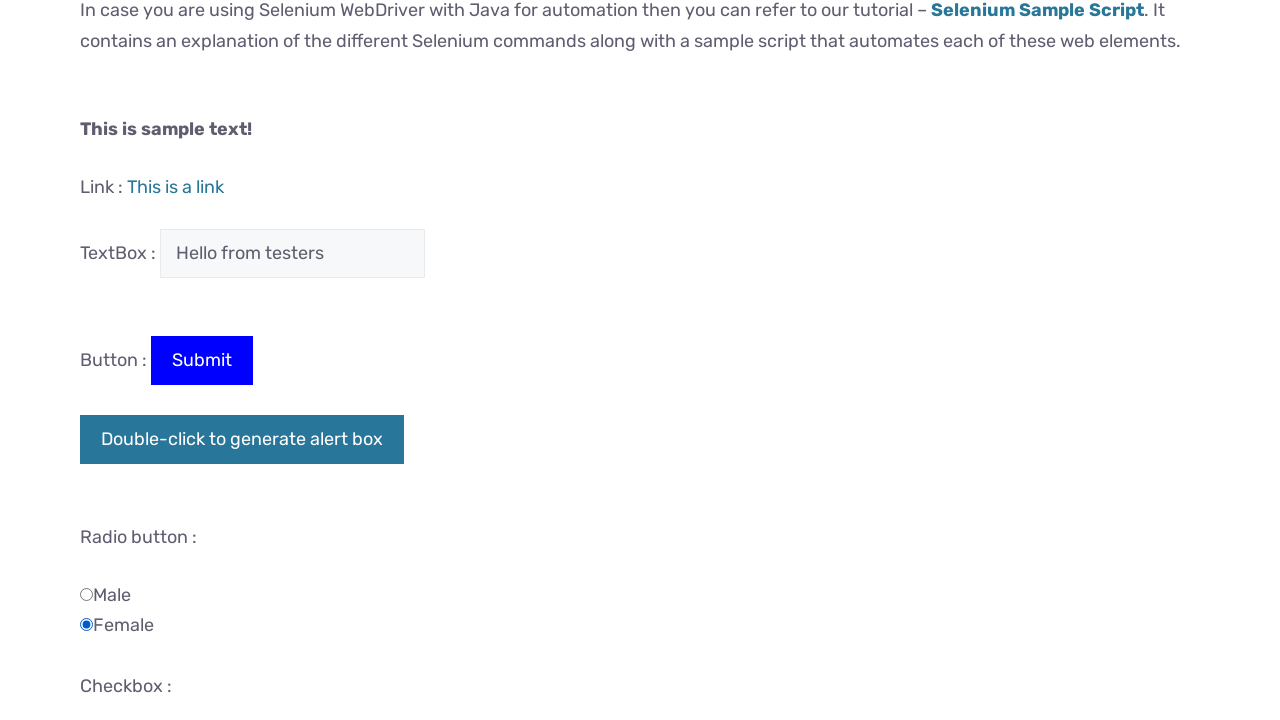

Clicked Automation checkbox at (86, 360) on .Automation
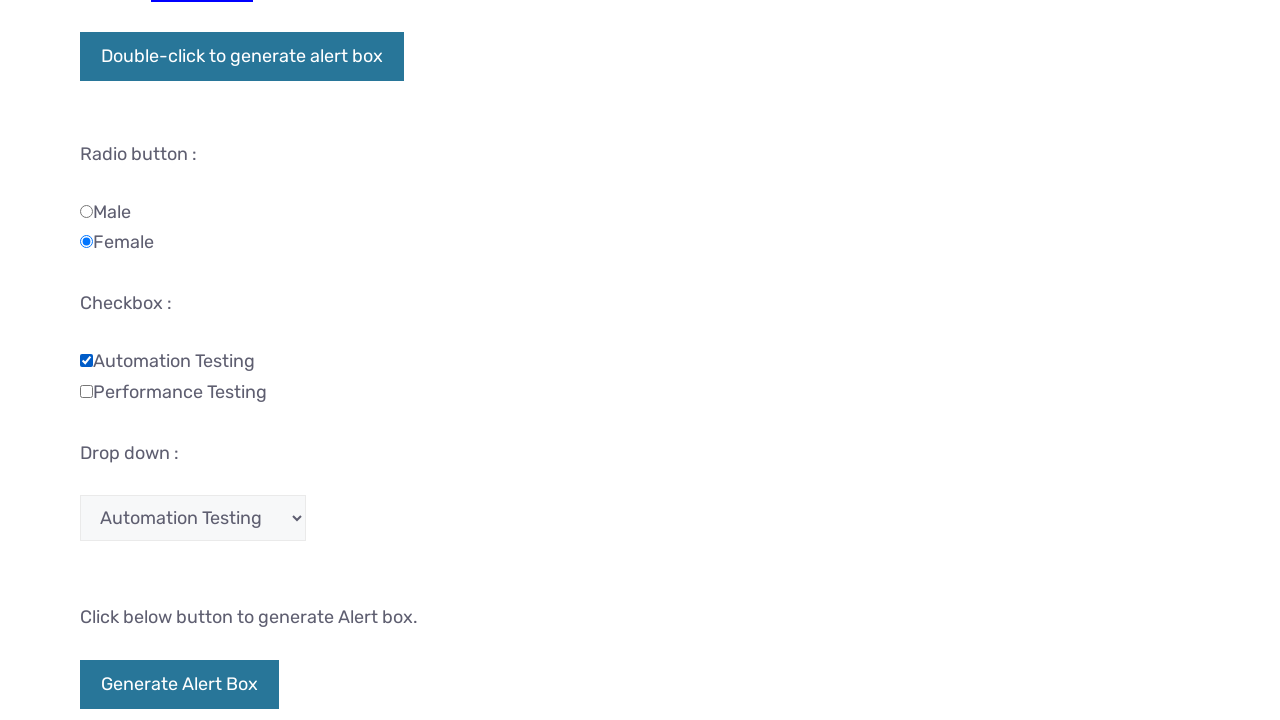

Clicked Performance checkbox at (86, 391) on .Performance
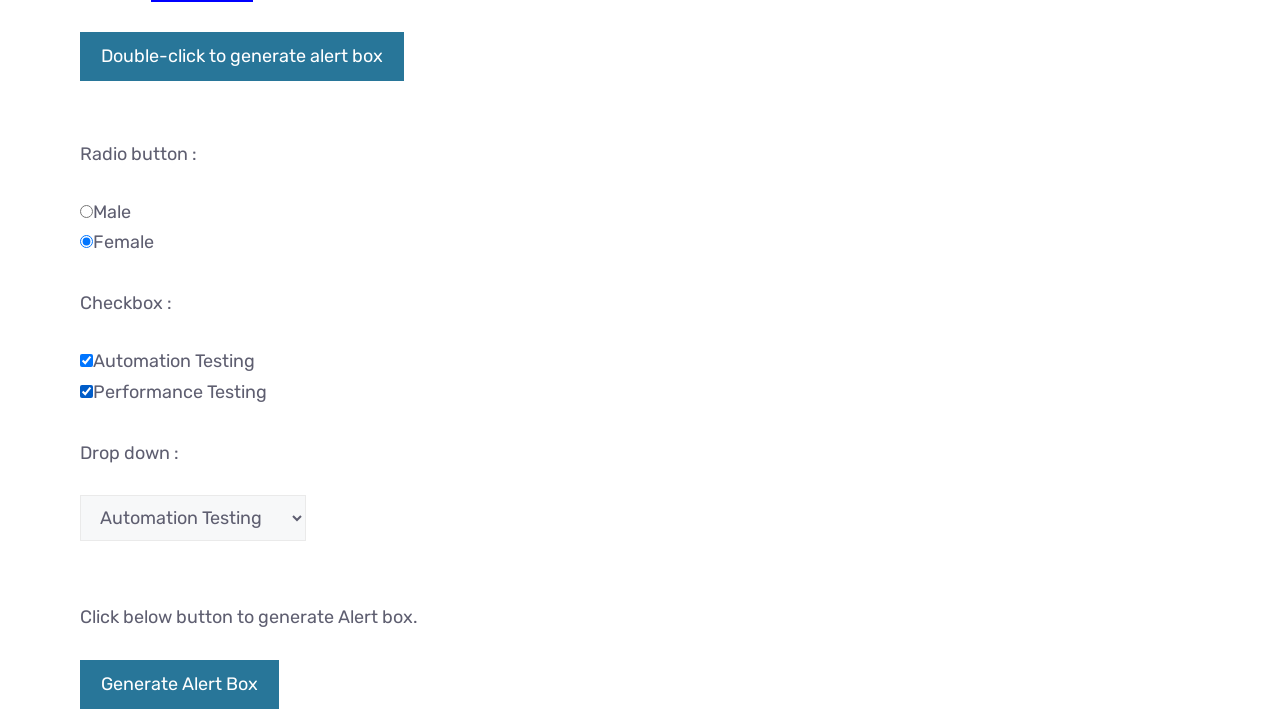

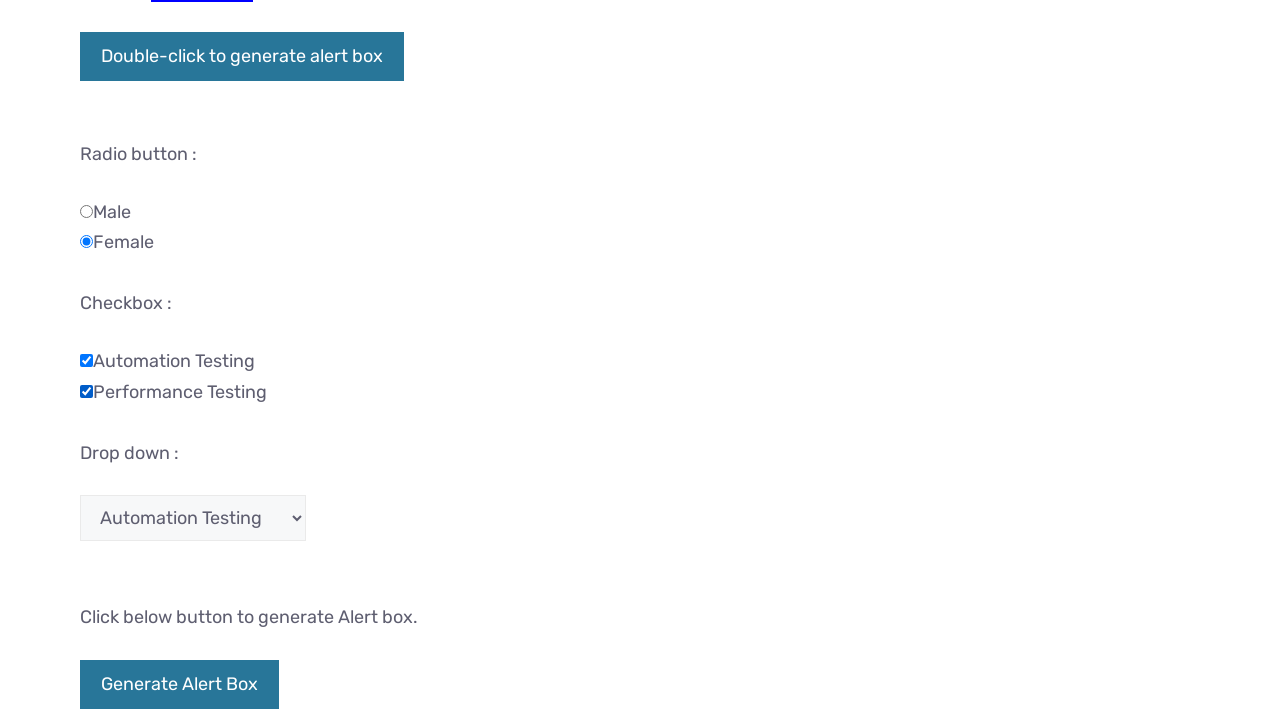